Tests clicking the login button on the Sauce Demo site without entering any credentials

Starting URL: https://www.saucedemo.com

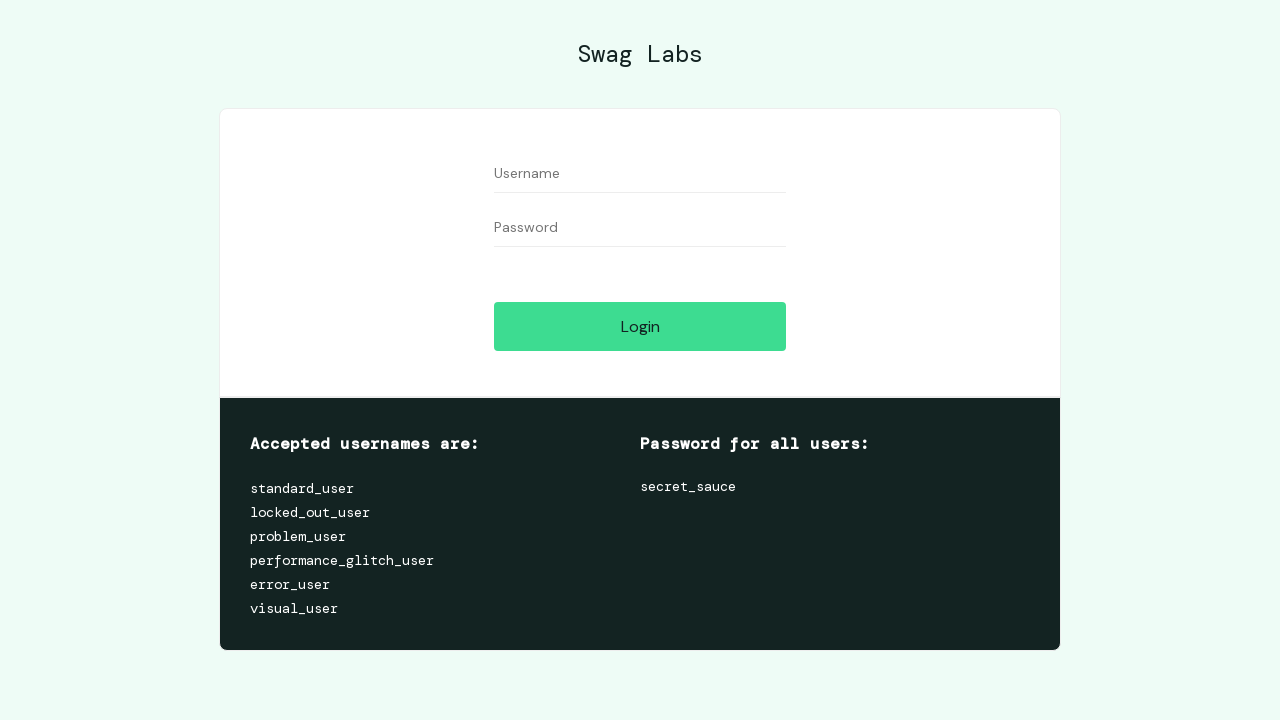

Navigated to Sauce Demo login page
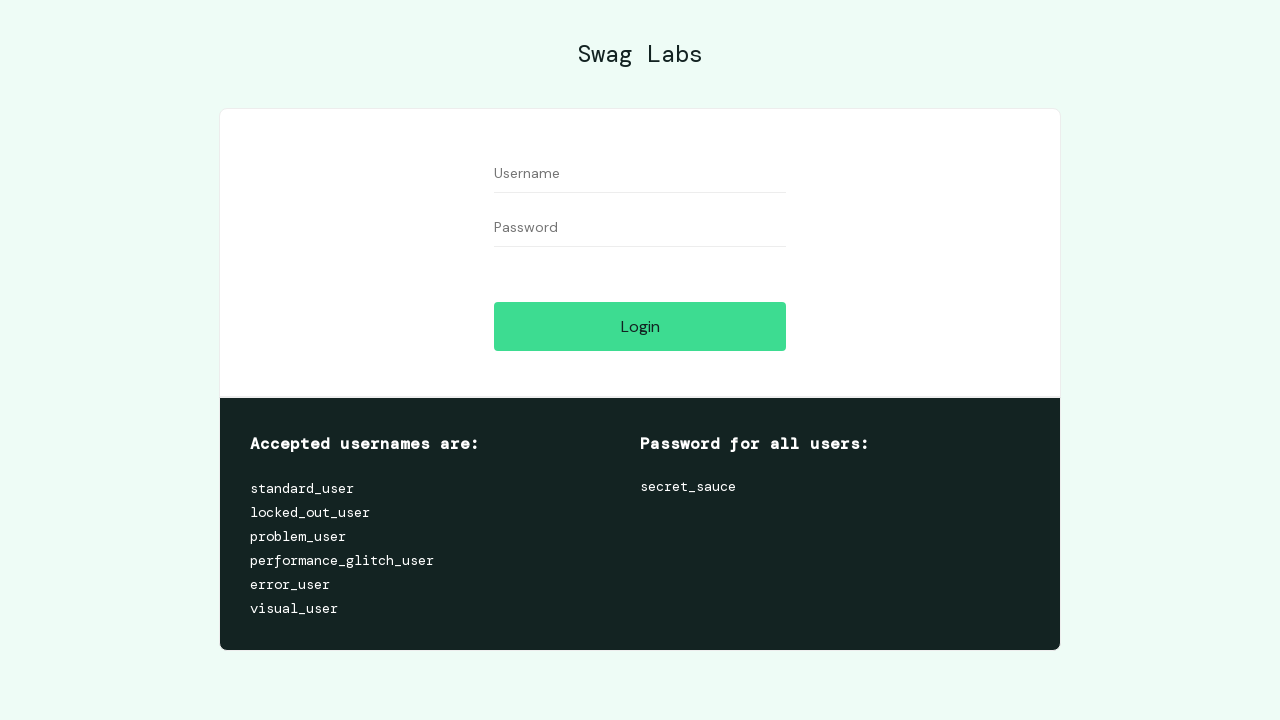

Clicked login button without entering credentials at (640, 326) on #login-button
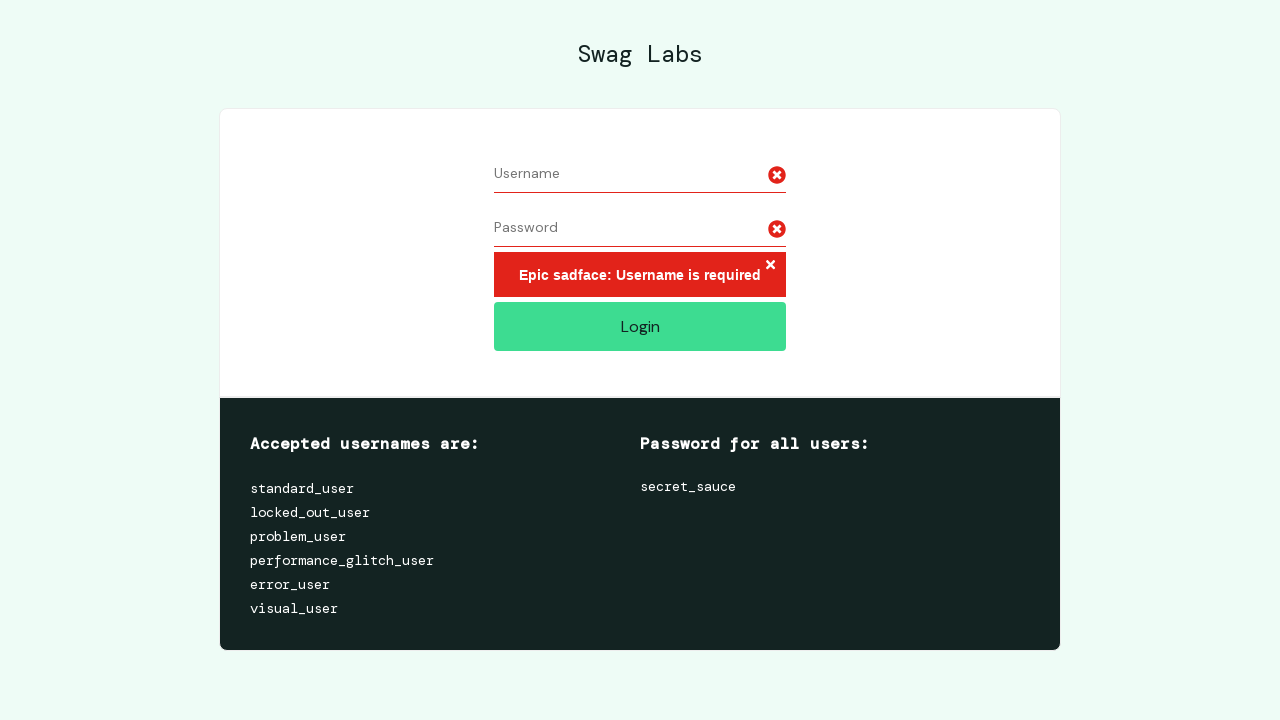

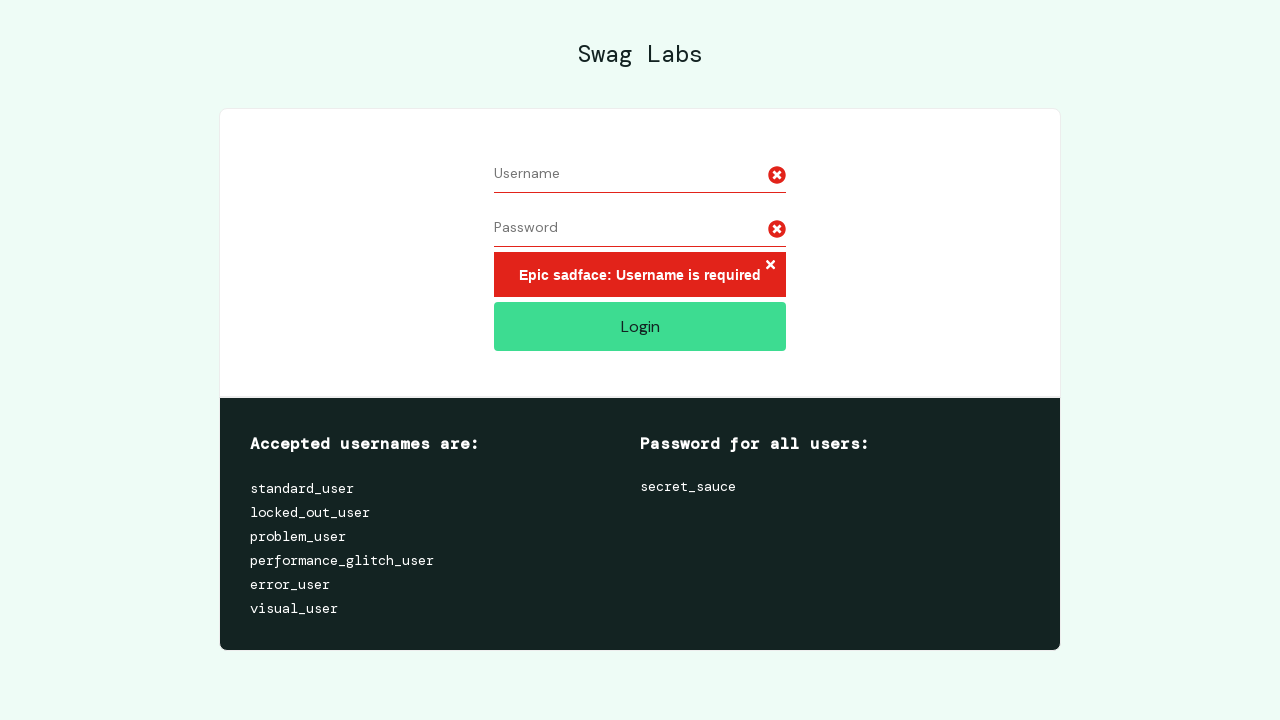